Verifies the text content of UI elements on the login page, including the "Remember me" checkbox label and "Forgot your password?" link, and checks the href attribute of the forgot password link.

Starting URL: https://login.nextbasecrm.com/

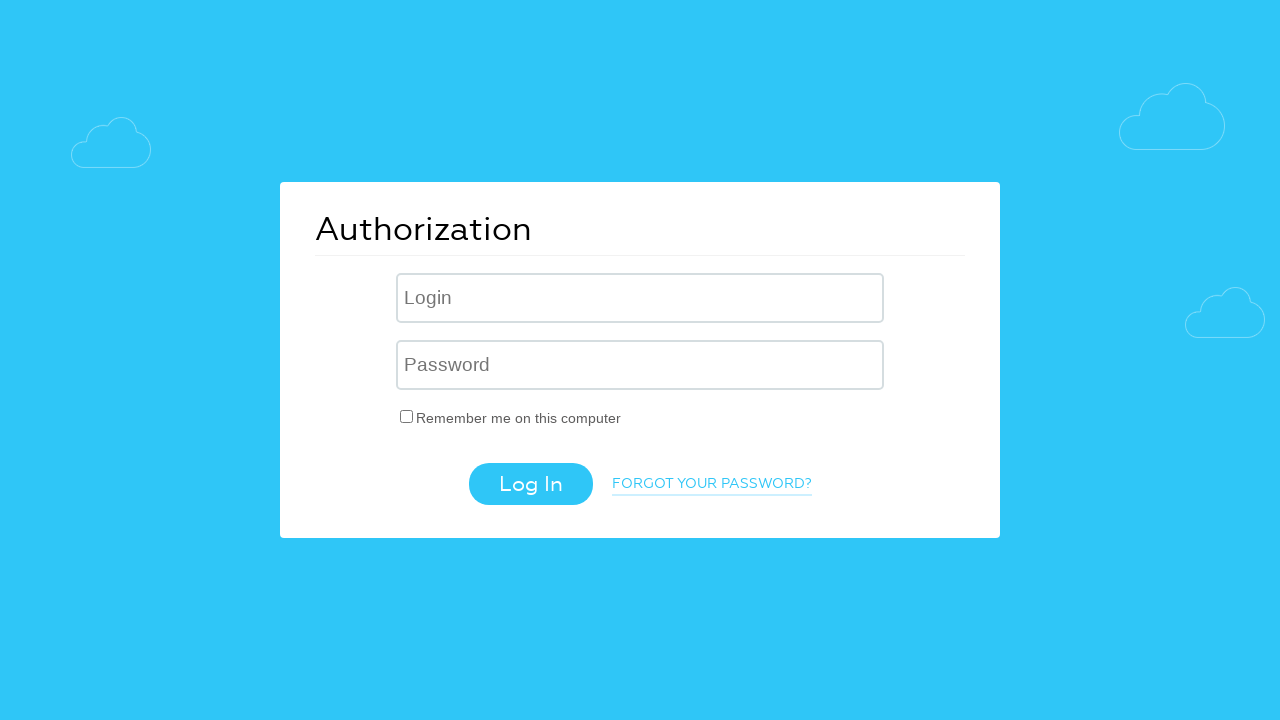

Waited for 'Remember me' checkbox label to load
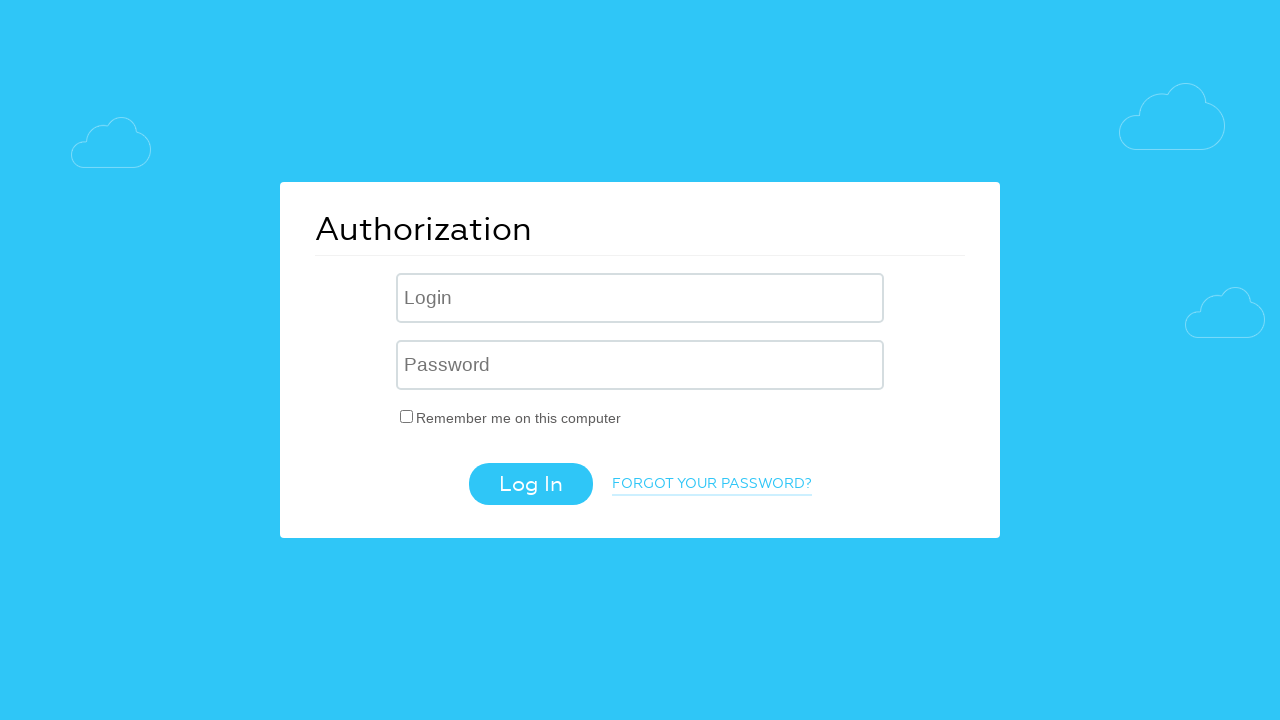

Retrieved text content from 'Remember me' label
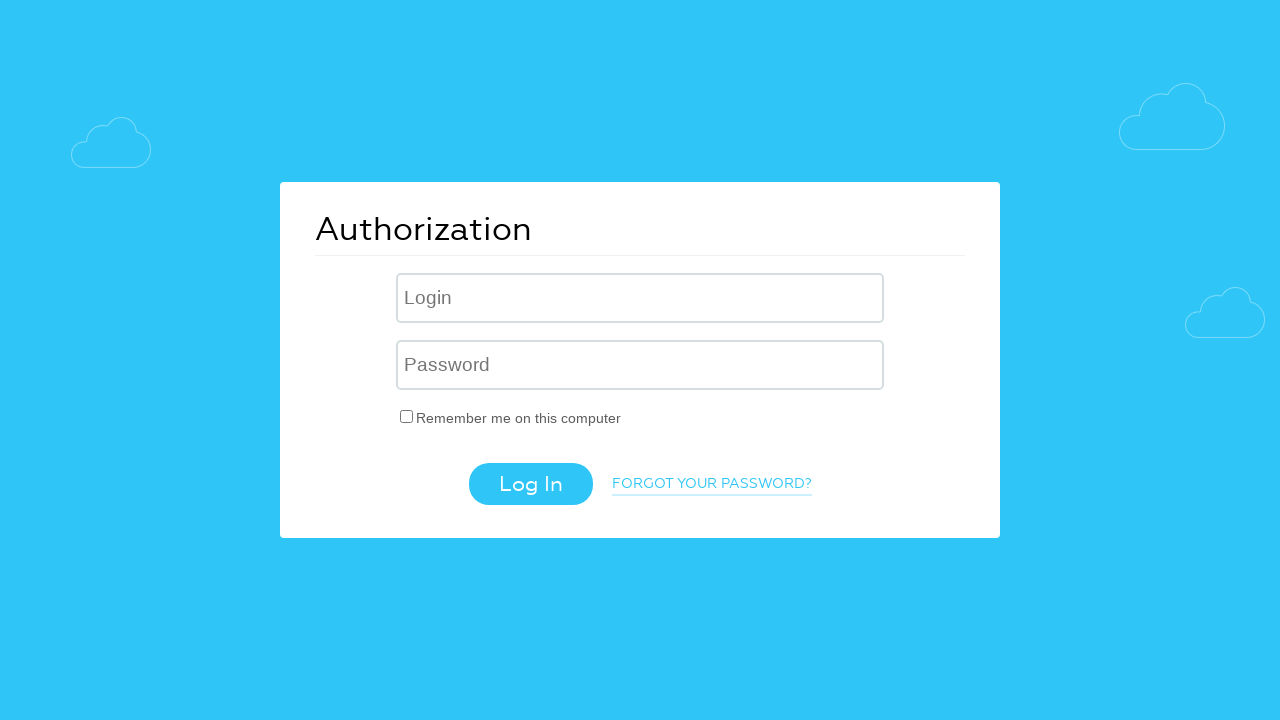

Verified 'Remember me' label text matches expected value: 'Remember me on this computer'
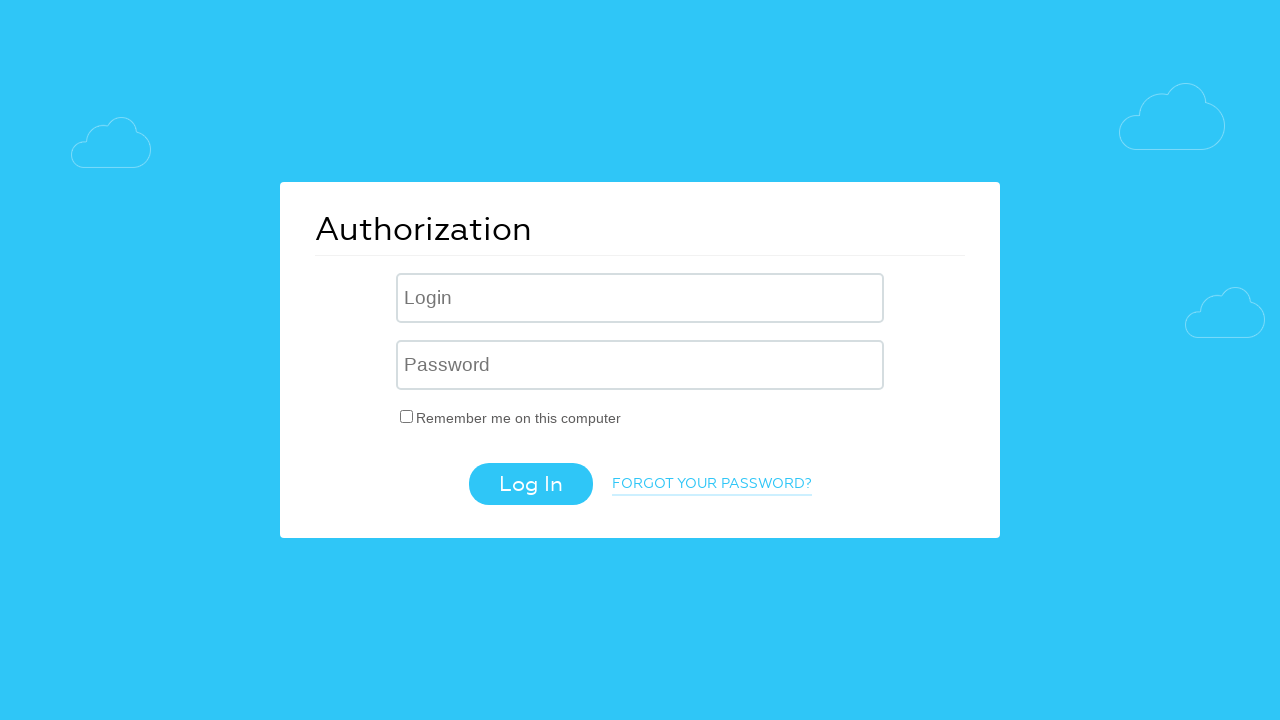

Retrieved text content from 'Forgot your password?' link
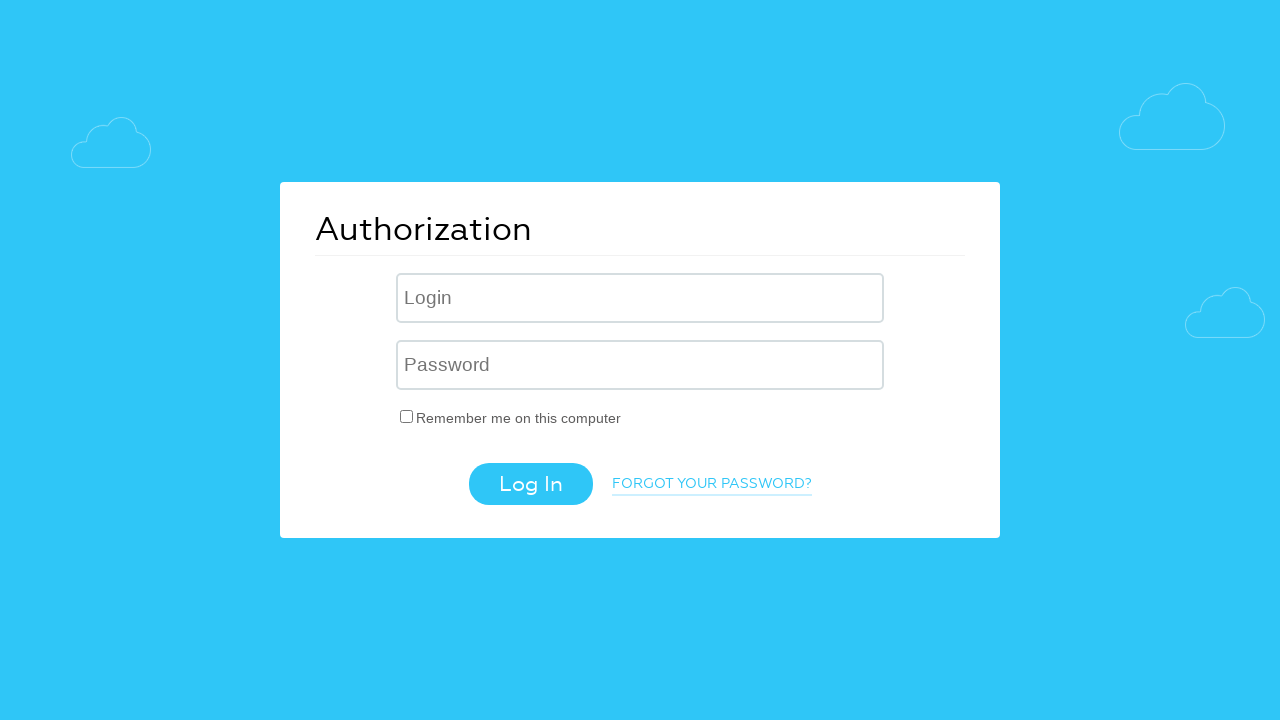

Verified 'Forgot your password?' link text matches expected value
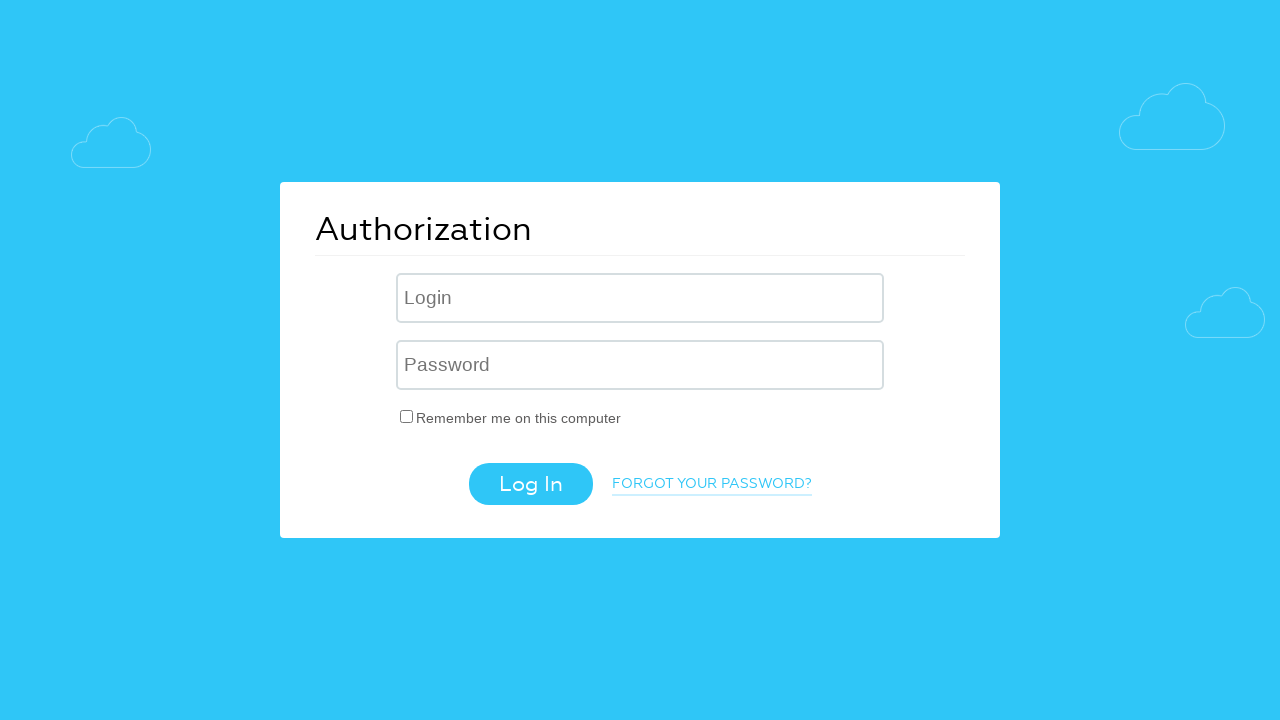

Retrieved href attribute from 'Forgot your password?' link
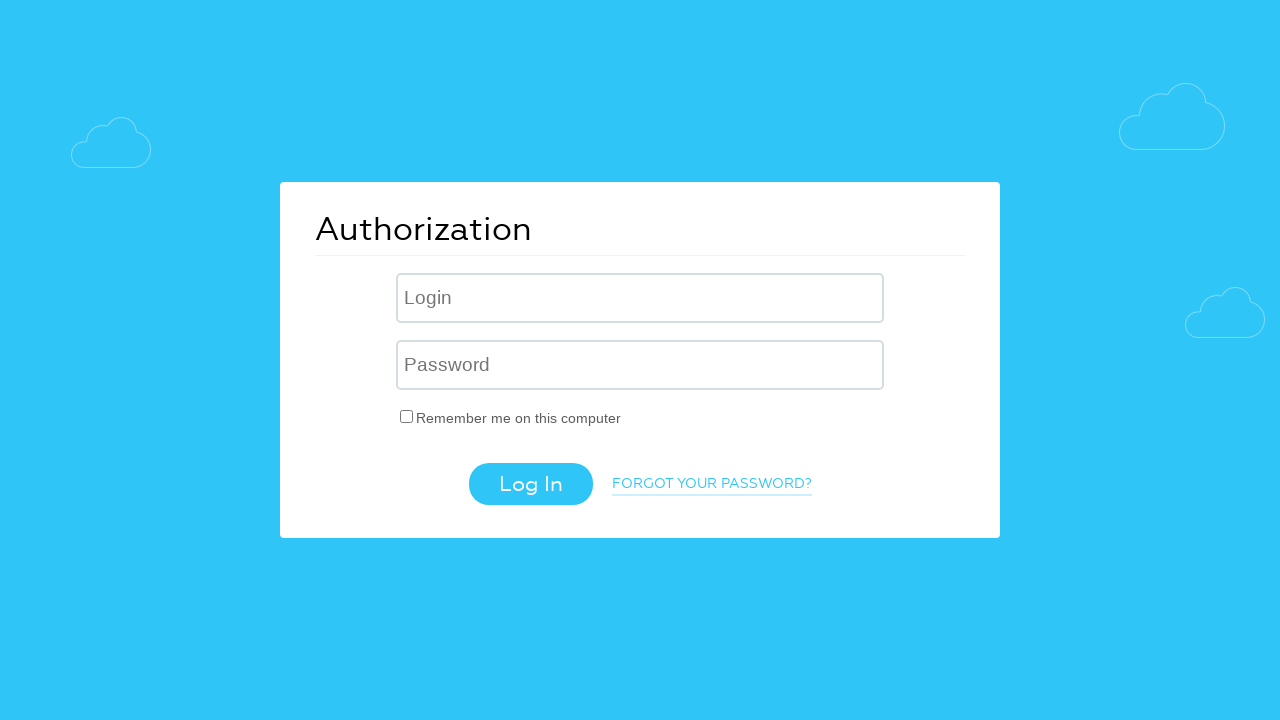

Verified href attribute contains expected parameter 'forgot_password=yes'
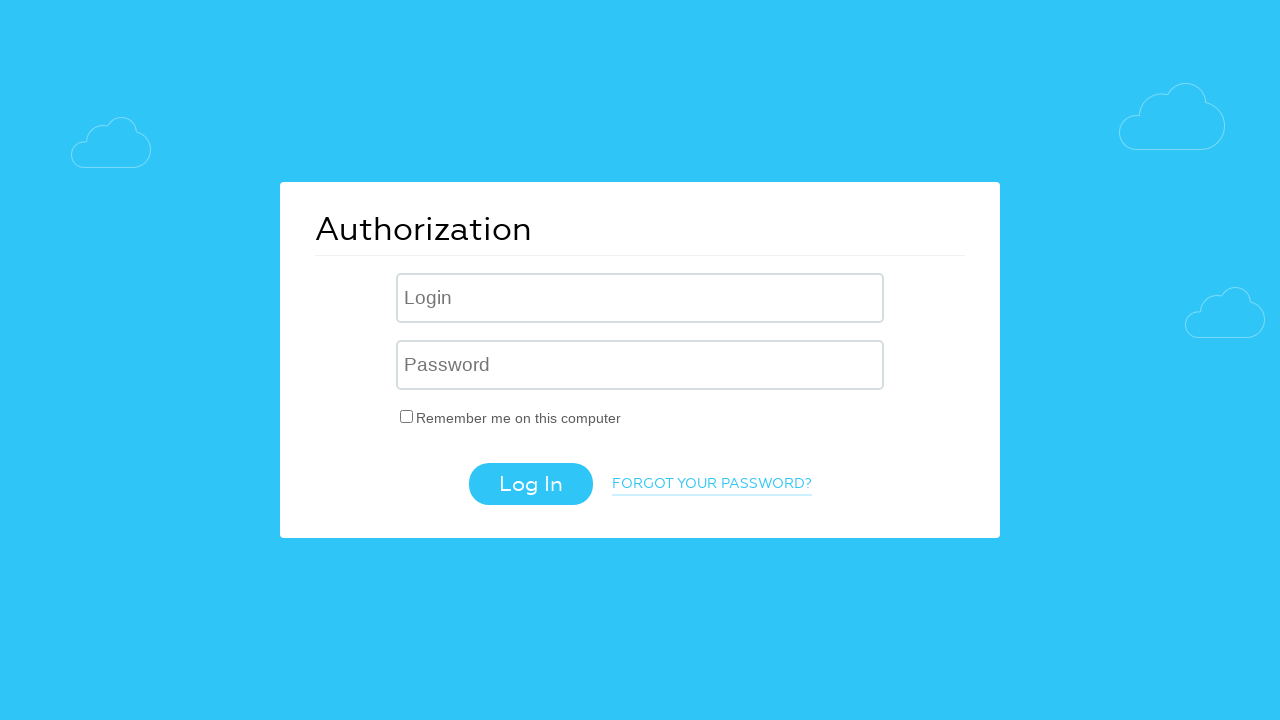

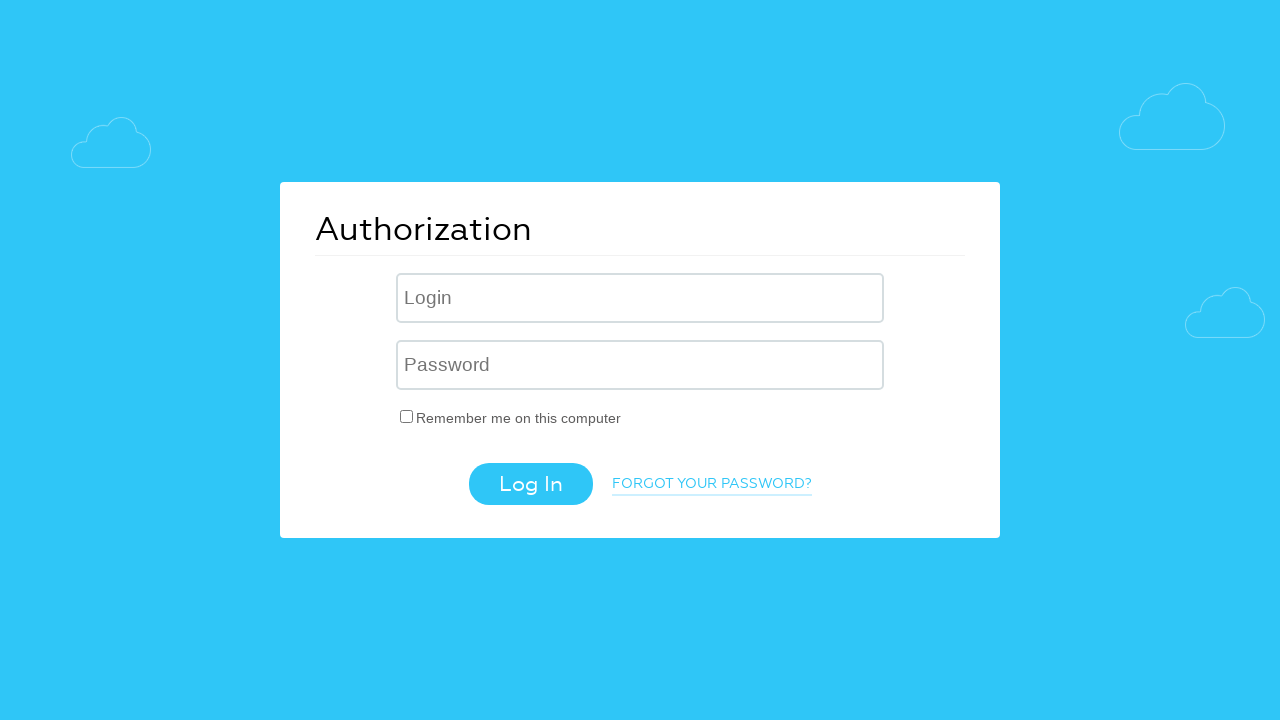